Tests adding a product to cart on an e-commerce site by clicking on a product and then clicking the add to cart button

Starting URL: https://www.demoblaze.com/index.html#

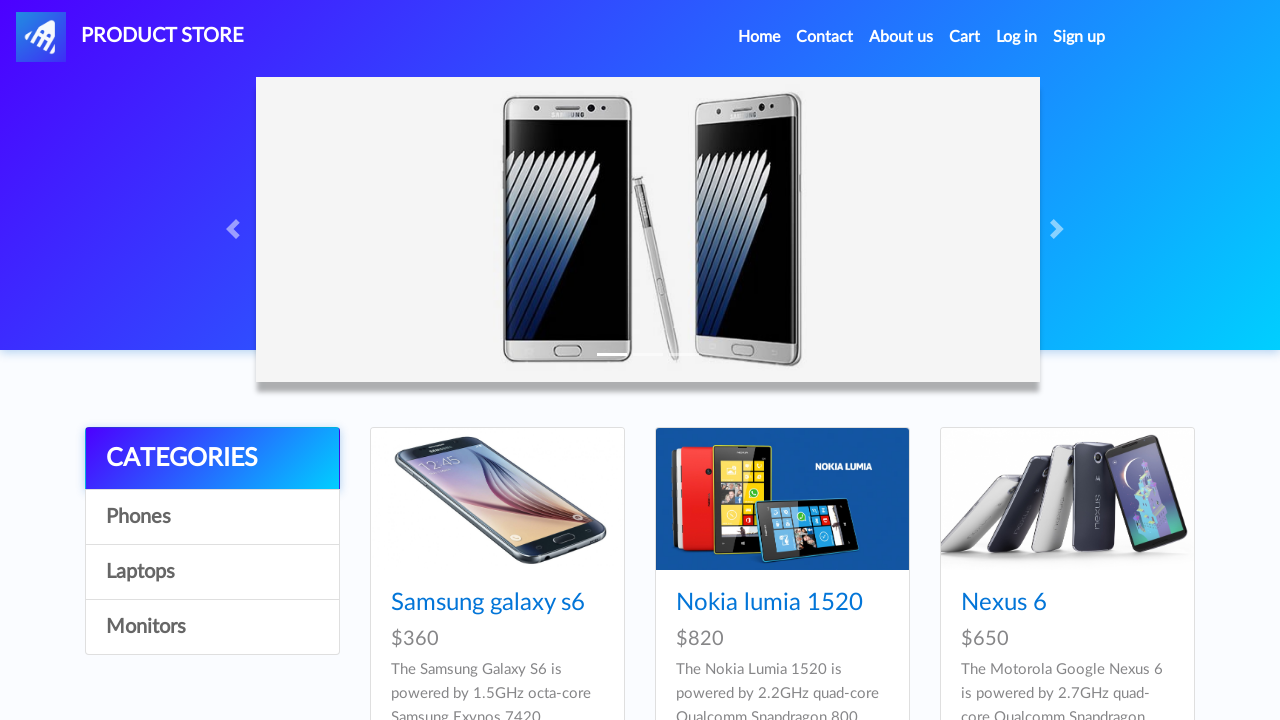

Clicked on the first product to view details at (488, 603) on xpath=//*[@id="tbodyid"]/div[1]/div/div/h4/a
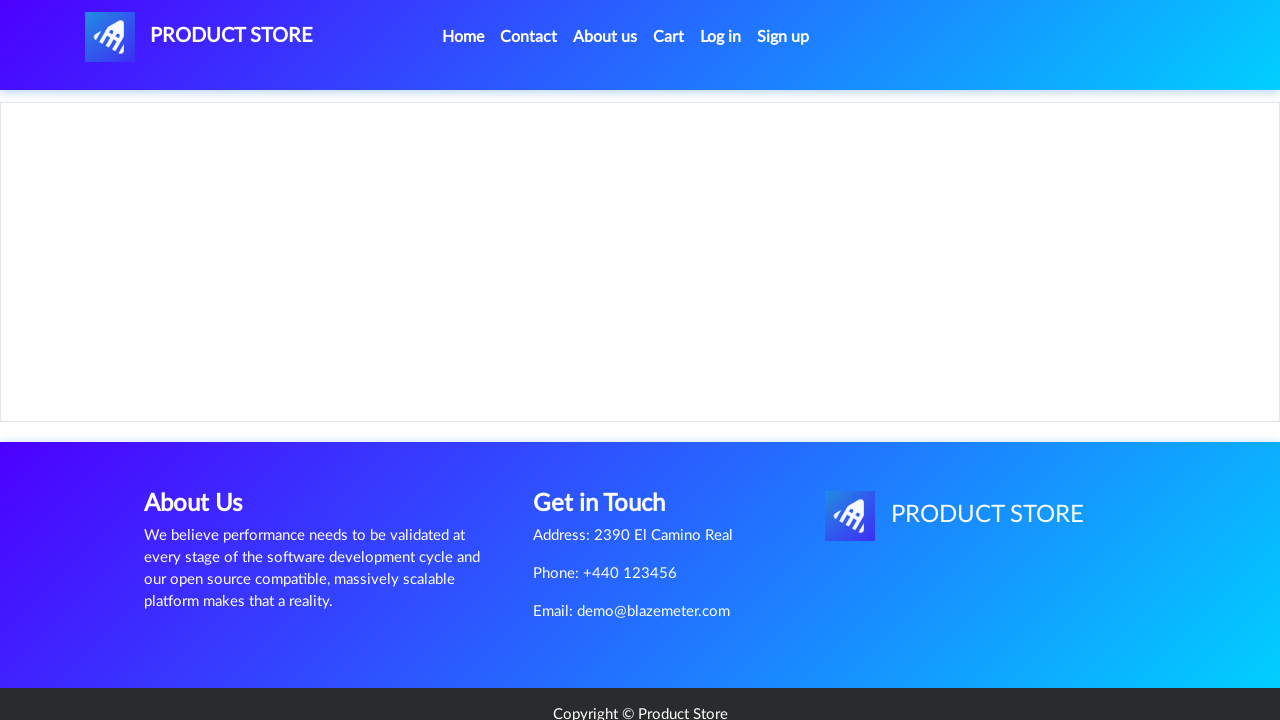

Waited for product page to load
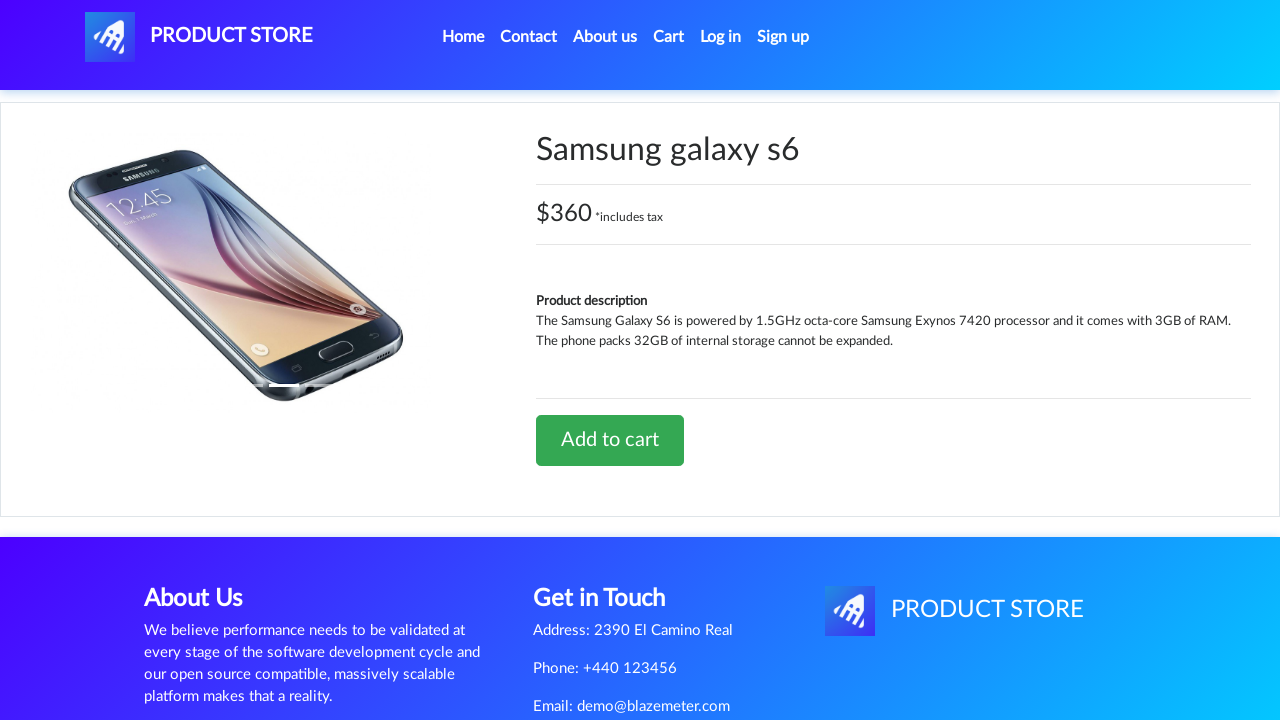

Clicked the 'Add to cart' button at (610, 440) on xpath=//*[@id="tbodyid"]/div[2]/div/a
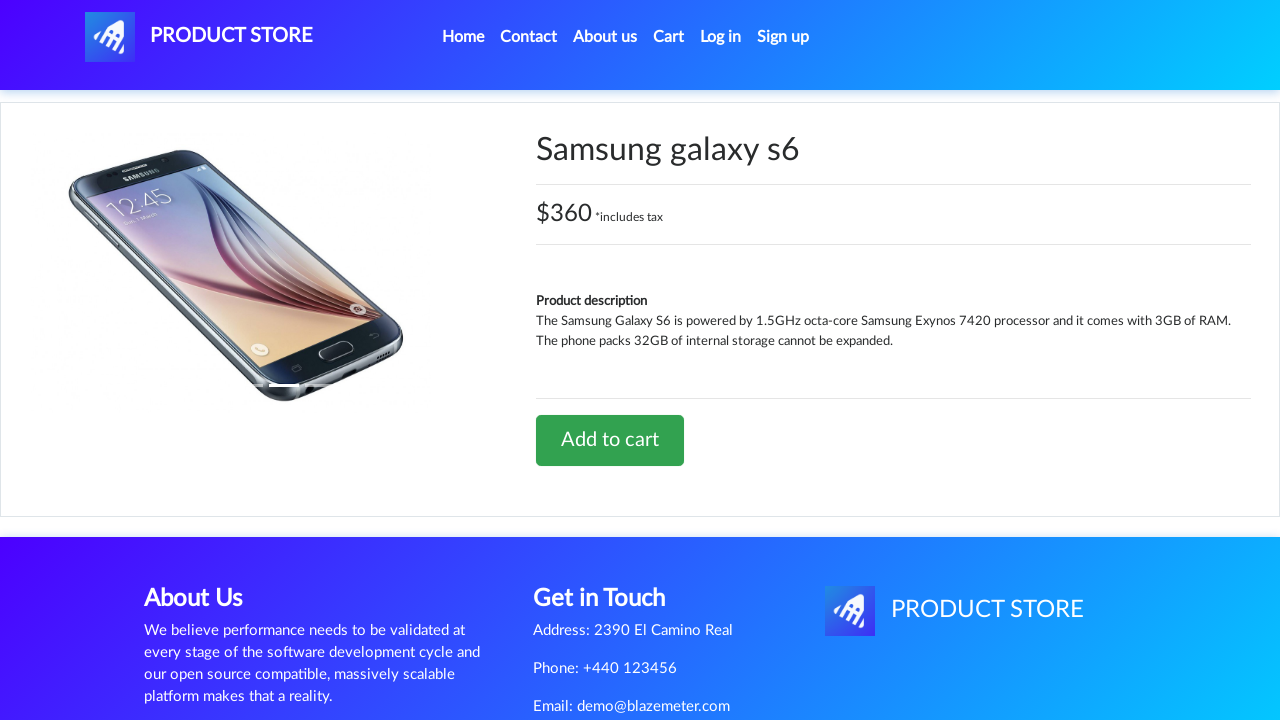

Set up handler to accept alert dialog after adding to cart
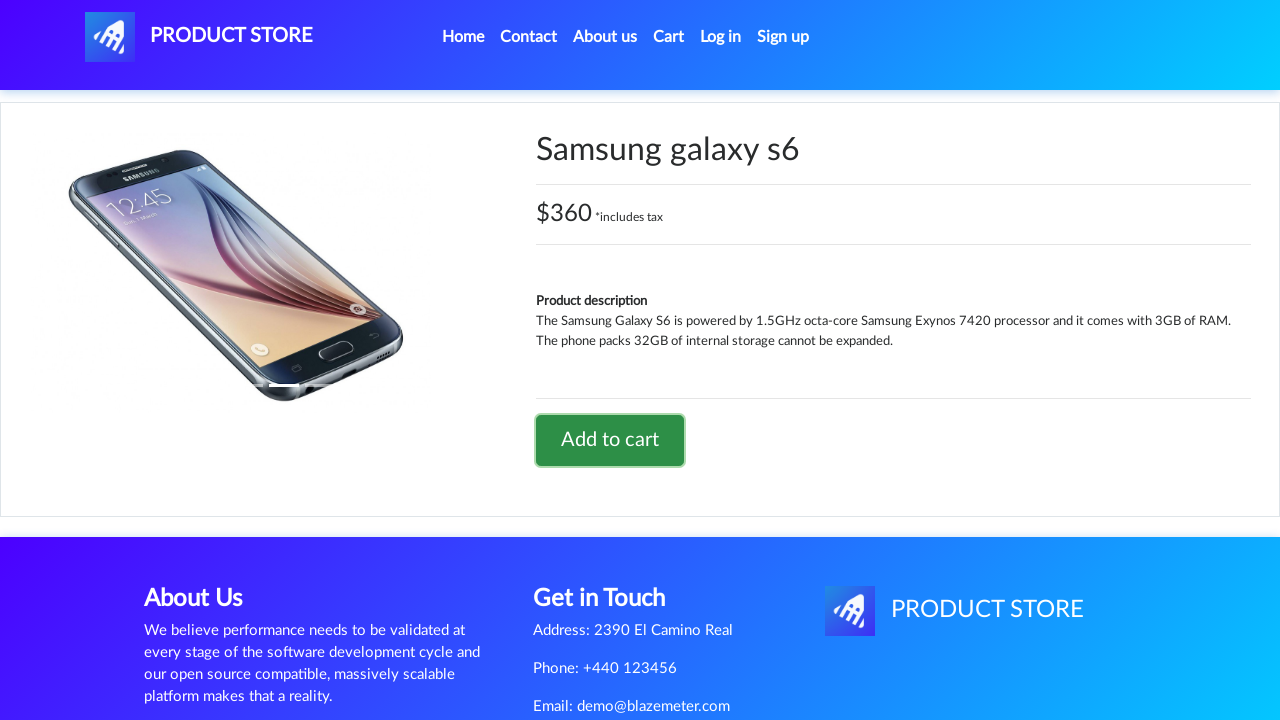

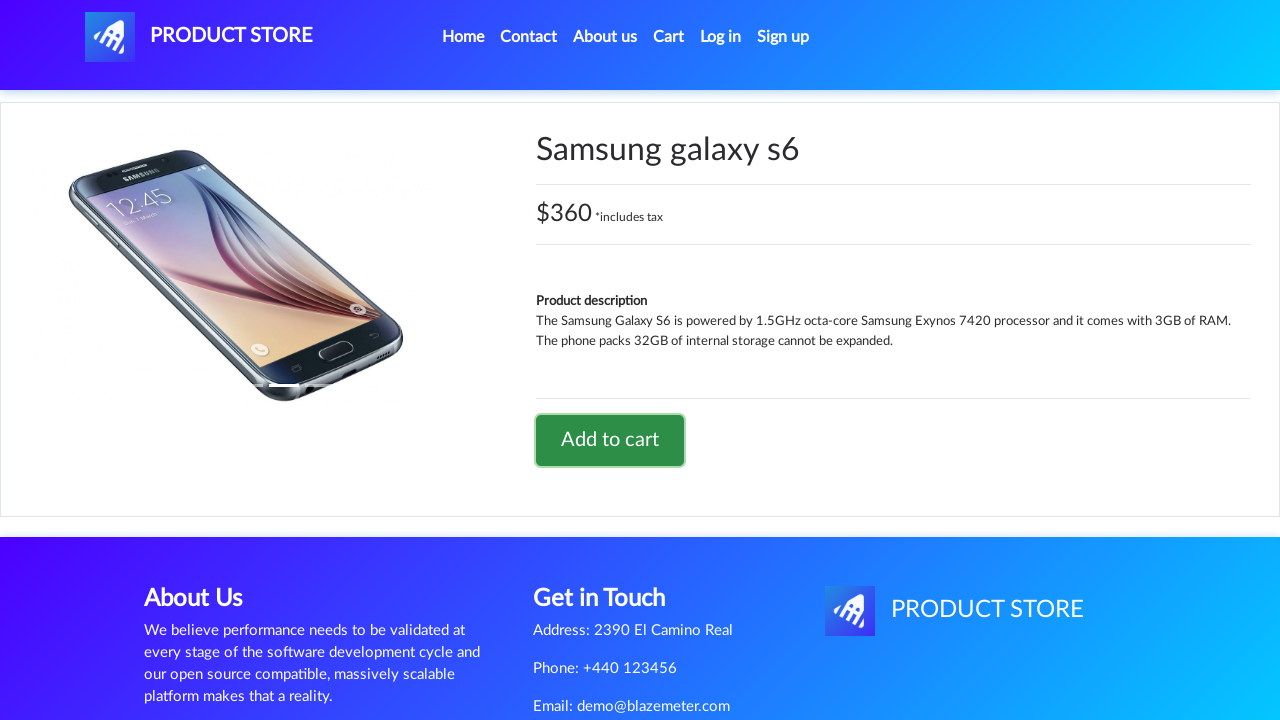